Tests marking all todo items as completed using the toggle all checkbox

Starting URL: https://demo.playwright.dev/todomvc

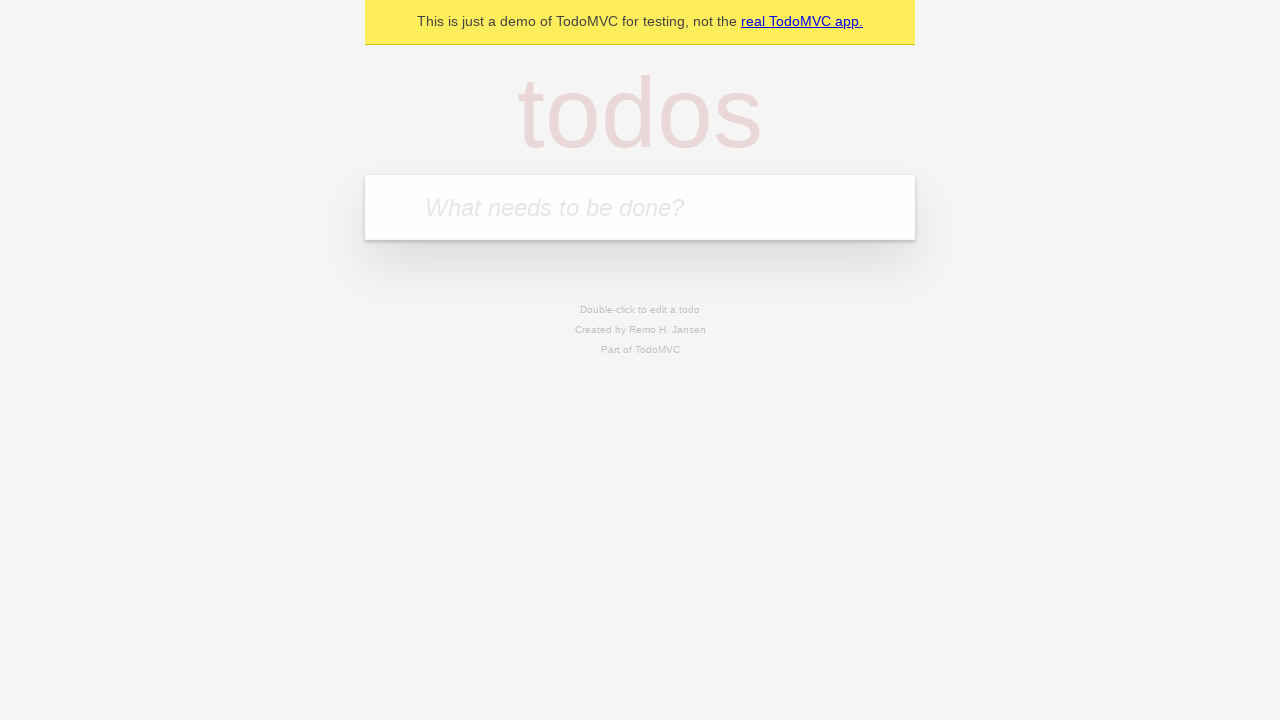

Filled todo input with 'buy some cheese' on internal:attr=[placeholder="What needs to be done?"i]
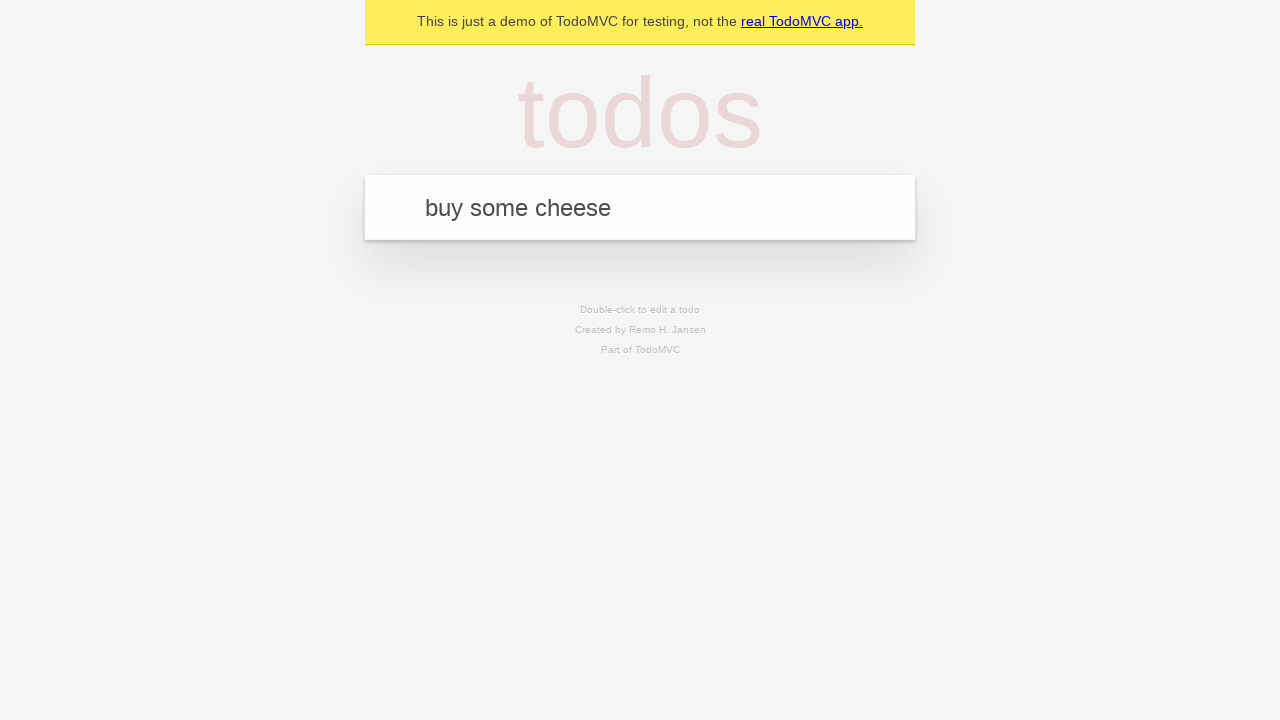

Pressed Enter to create first todo item on internal:attr=[placeholder="What needs to be done?"i]
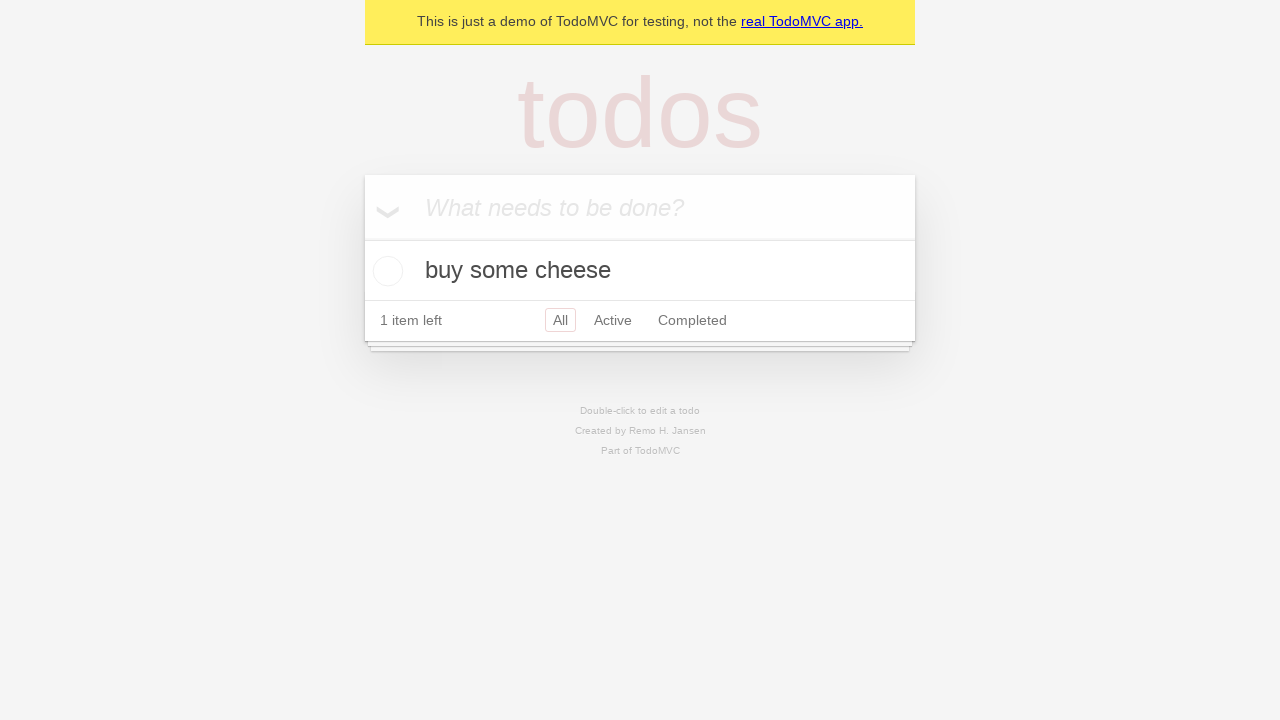

Filled todo input with 'feed the cat' on internal:attr=[placeholder="What needs to be done?"i]
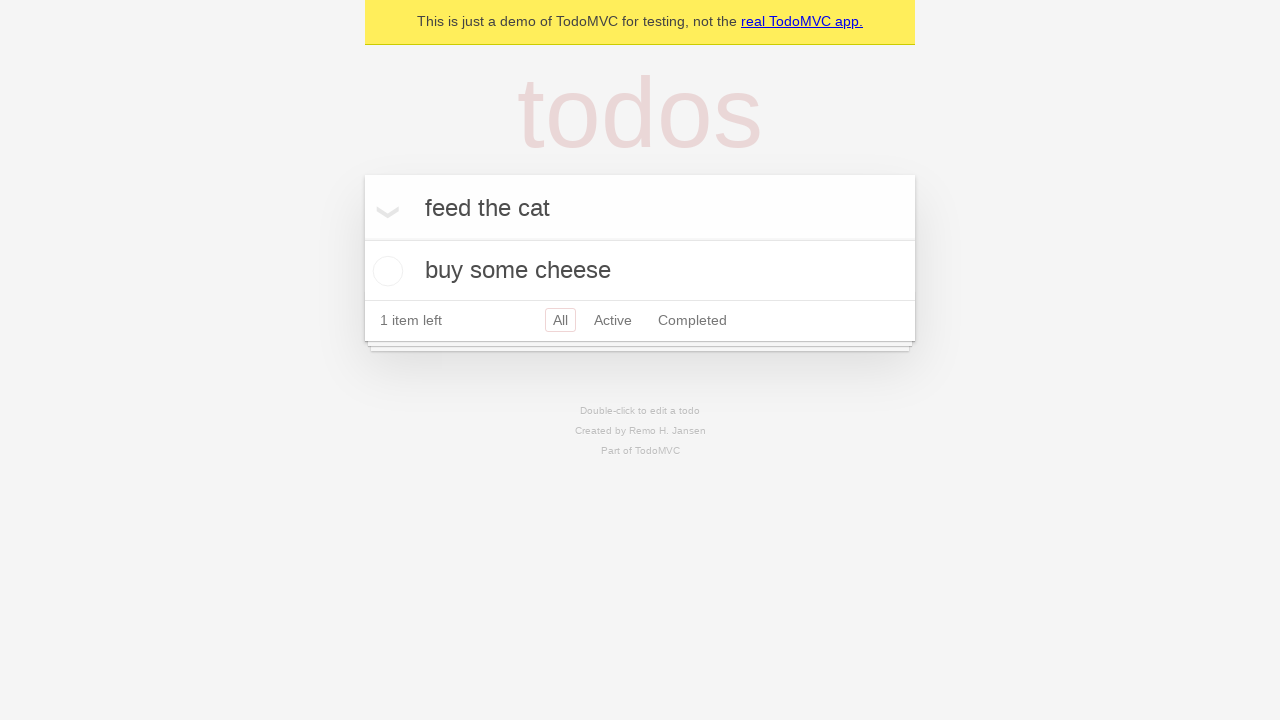

Pressed Enter to create second todo item on internal:attr=[placeholder="What needs to be done?"i]
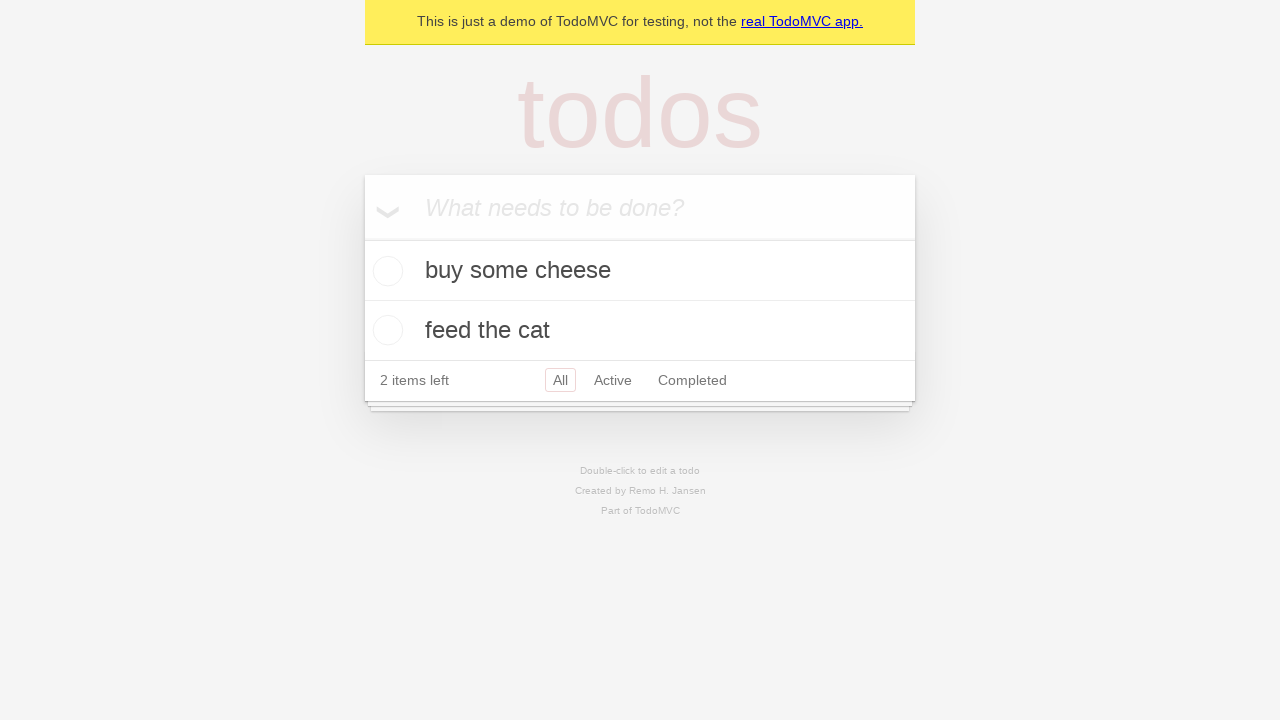

Filled todo input with 'book a doctors appointment' on internal:attr=[placeholder="What needs to be done?"i]
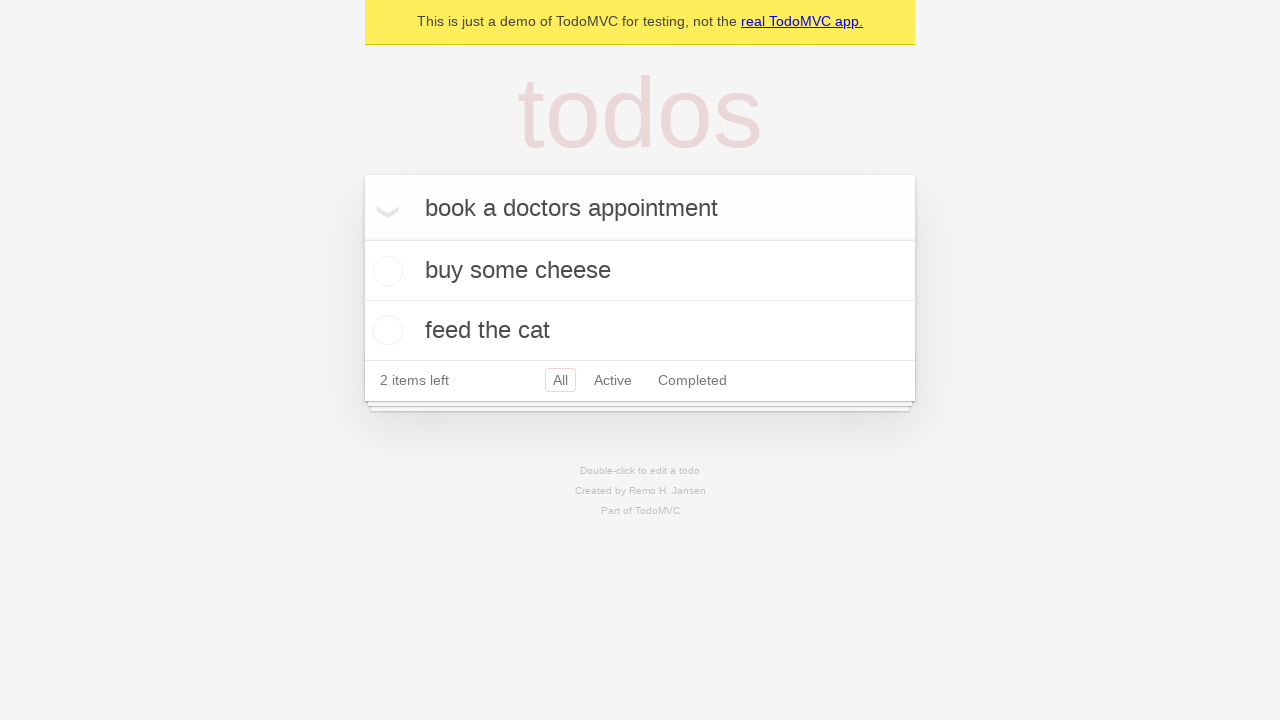

Pressed Enter to create third todo item on internal:attr=[placeholder="What needs to be done?"i]
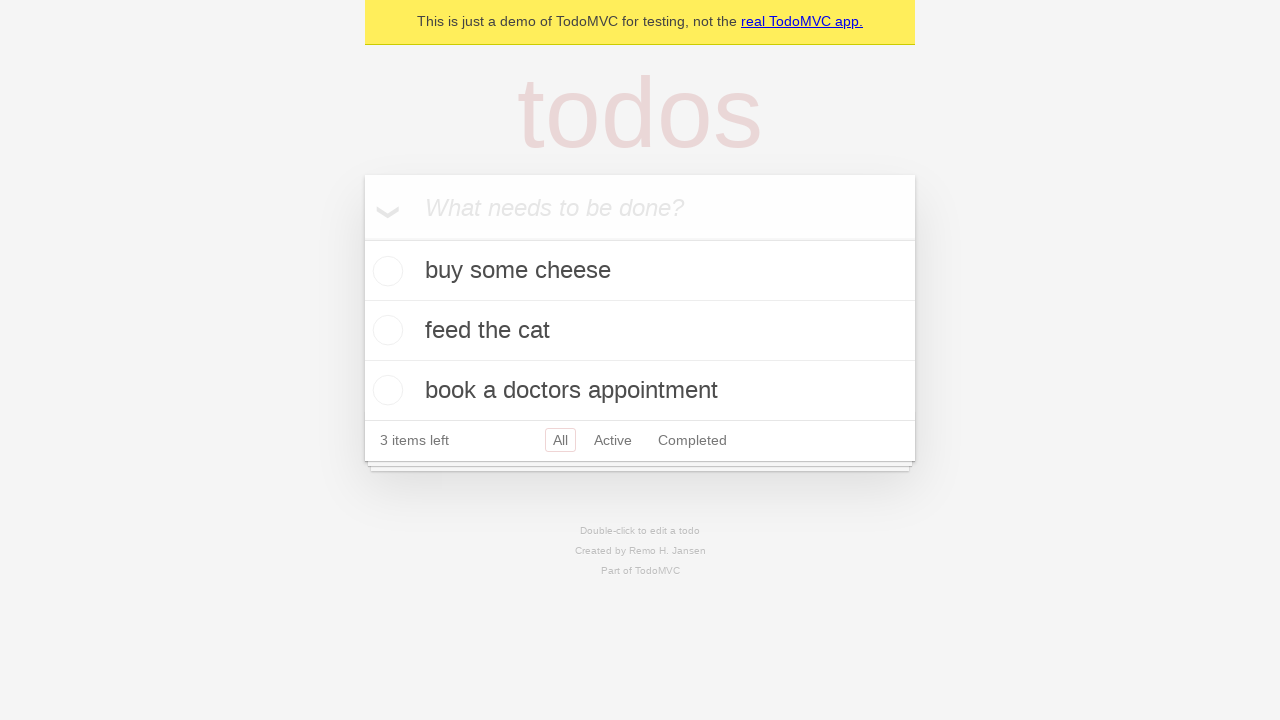

Waited for all three todo items to be created and visible
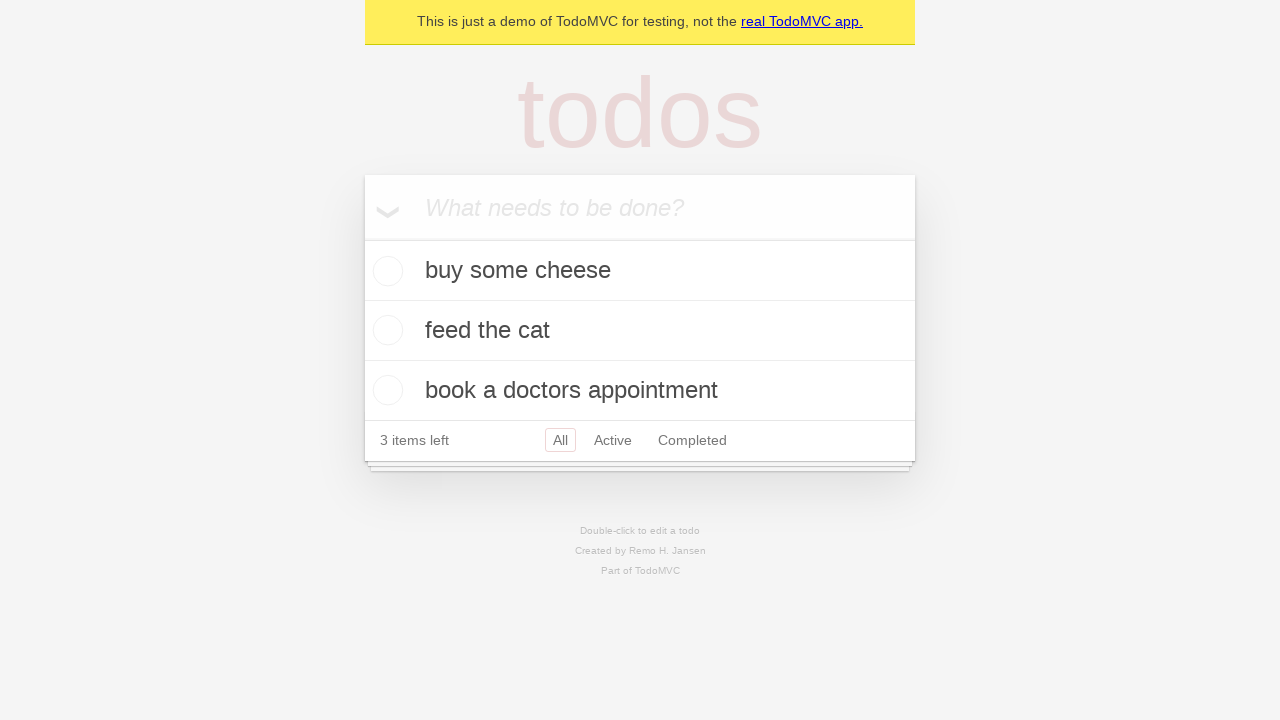

Clicked 'Mark all as complete' checkbox to mark all todos as completed at (362, 238) on internal:label="Mark all as complete"i
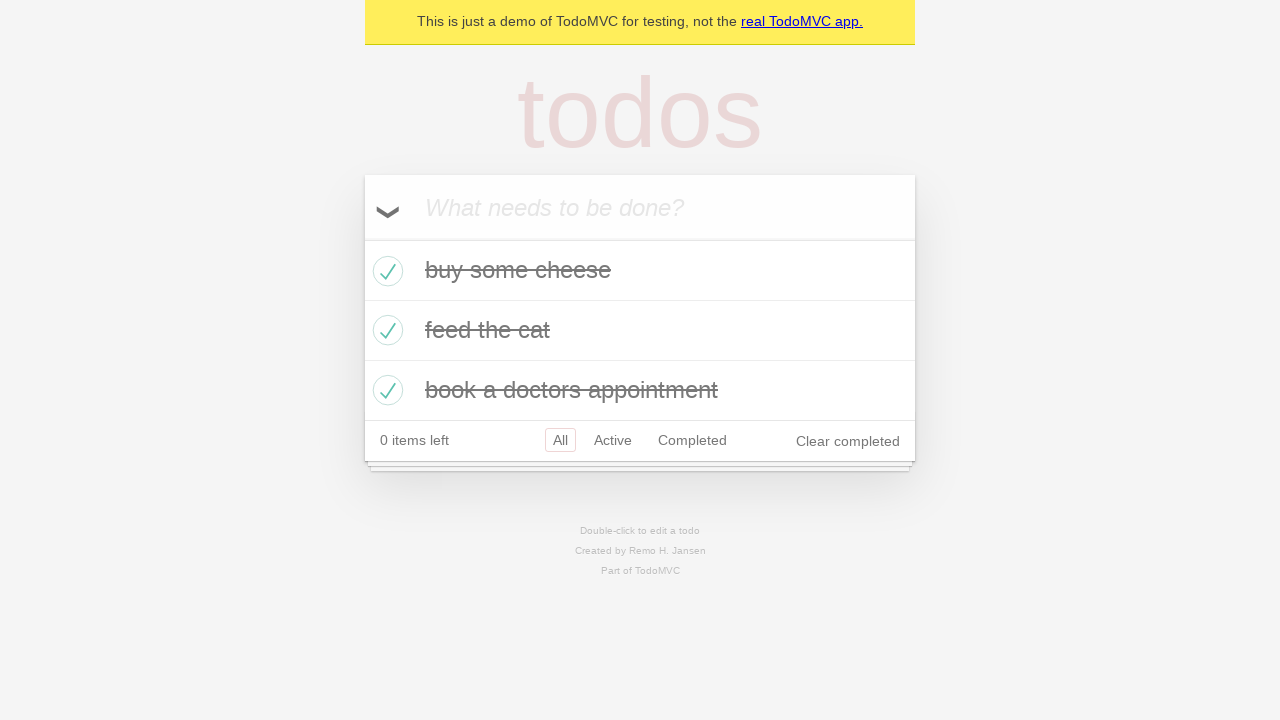

Waited for all three todo items to be marked with completed status
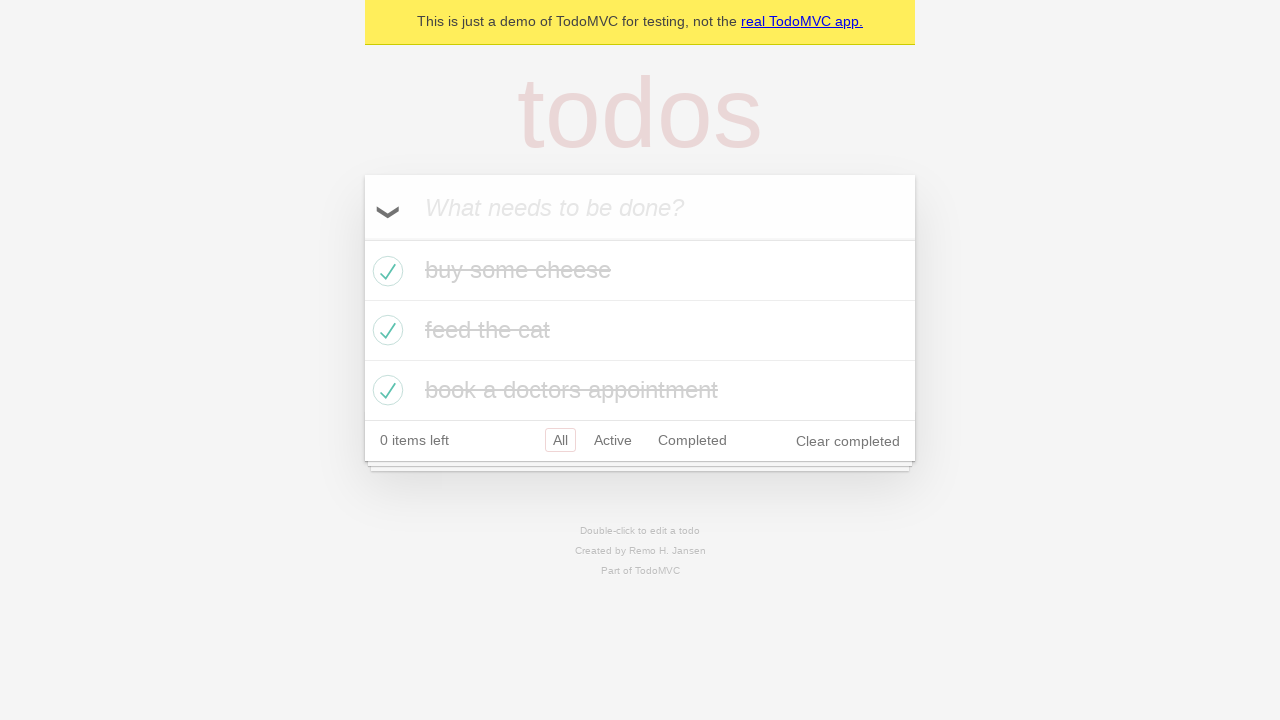

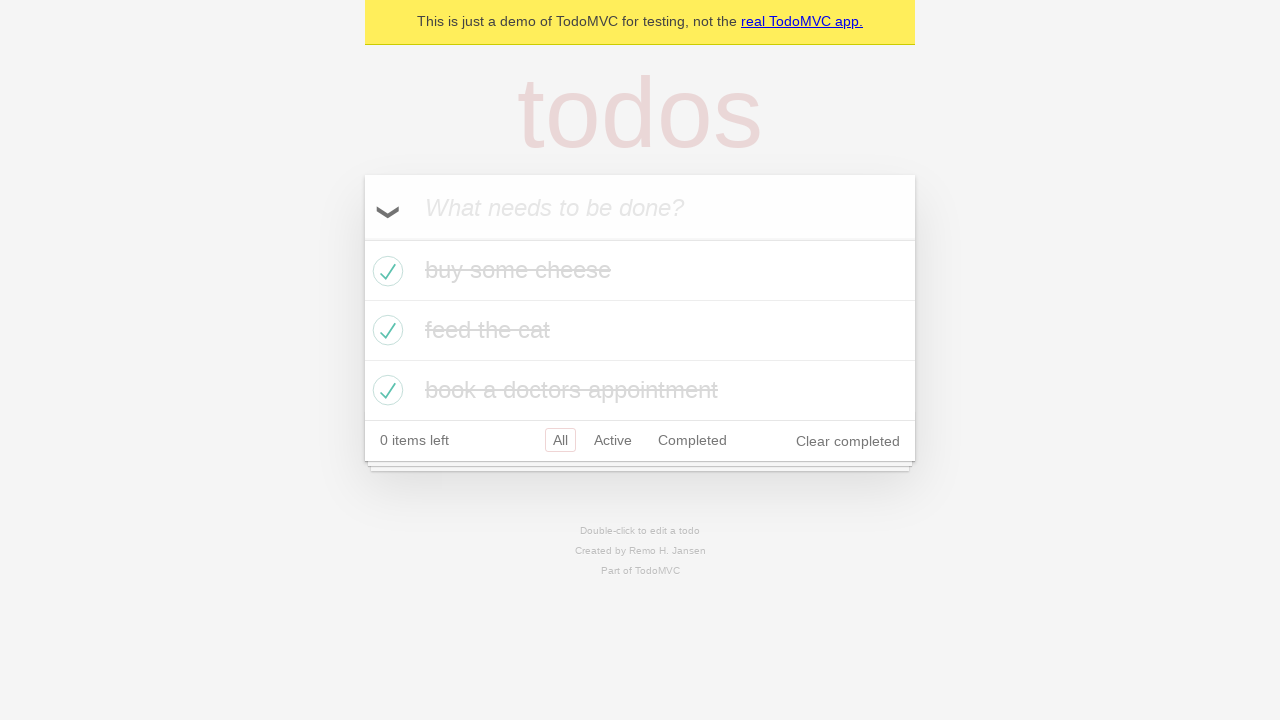